Tests various dropdown interactions including static dropdowns, dynamic passenger selection, origin/destination selection, auto-suggestion, and checkboxes on a flight booking form

Starting URL: https://rahulshettyacademy.com/dropdownsPractise/

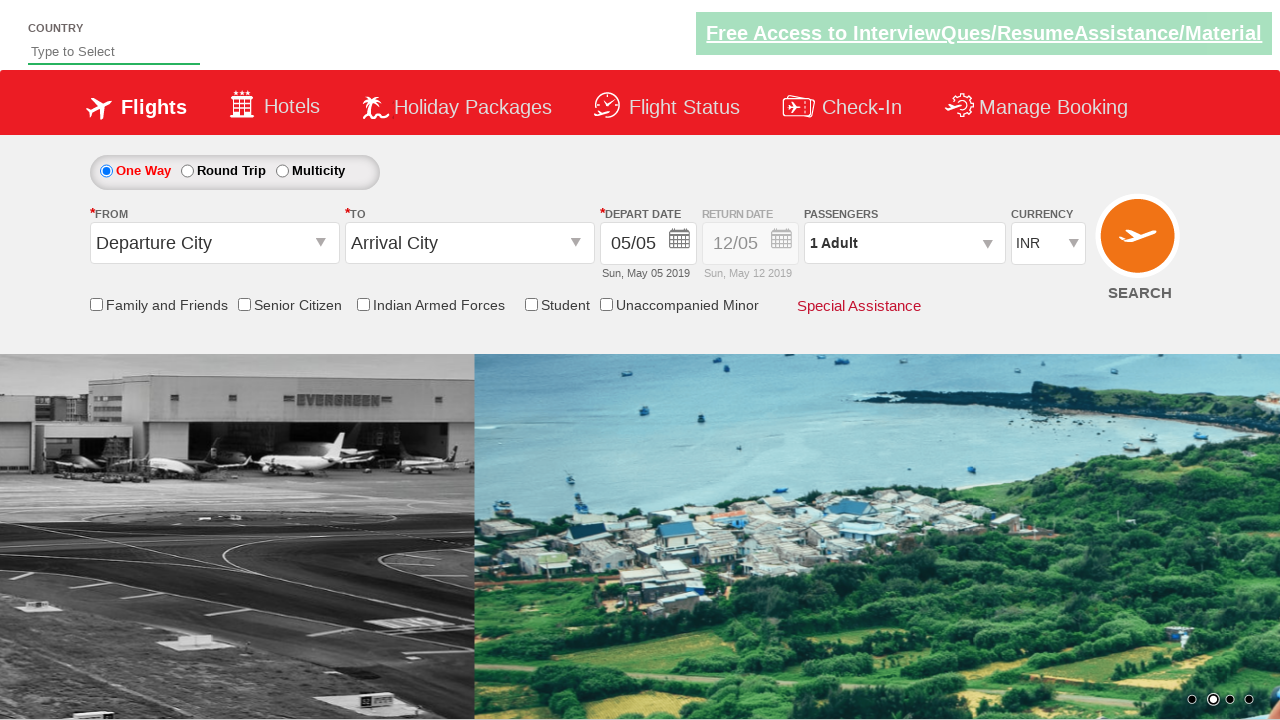

Selected currency dropdown option by index 2 on #ctl00_mainContent_DropDownListCurrency
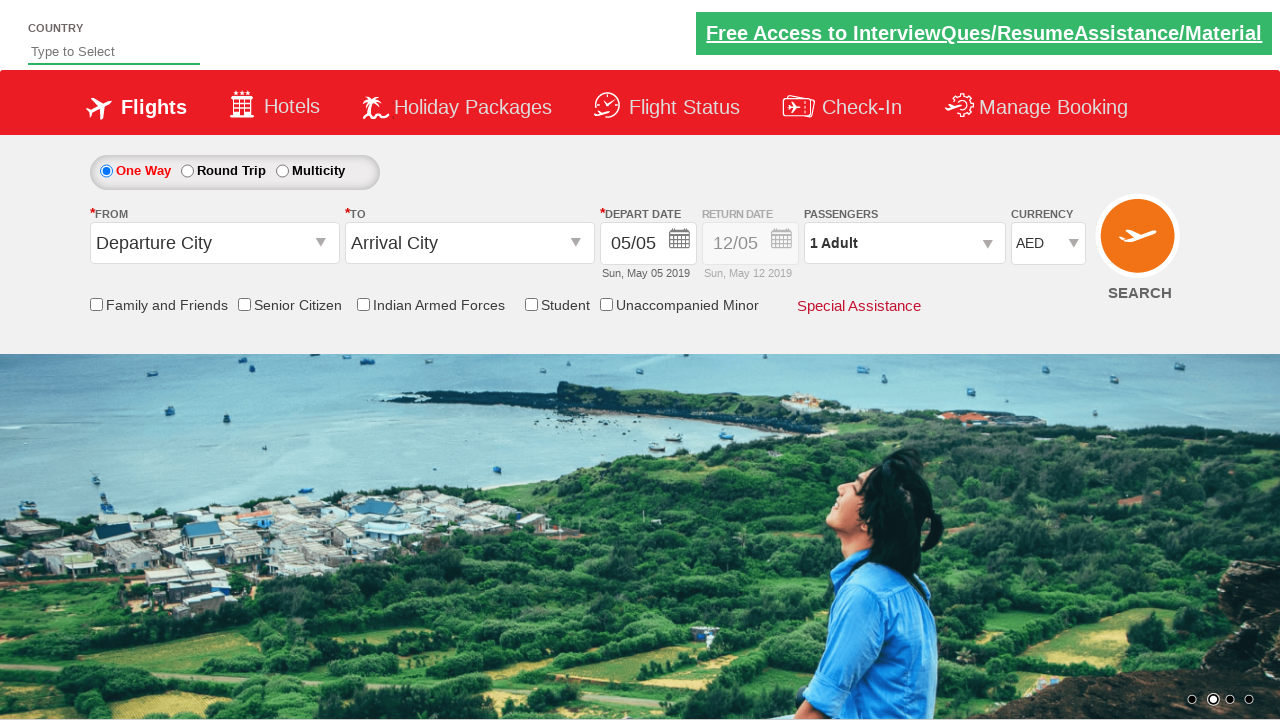

Selected INR currency by label on #ctl00_mainContent_DropDownListCurrency
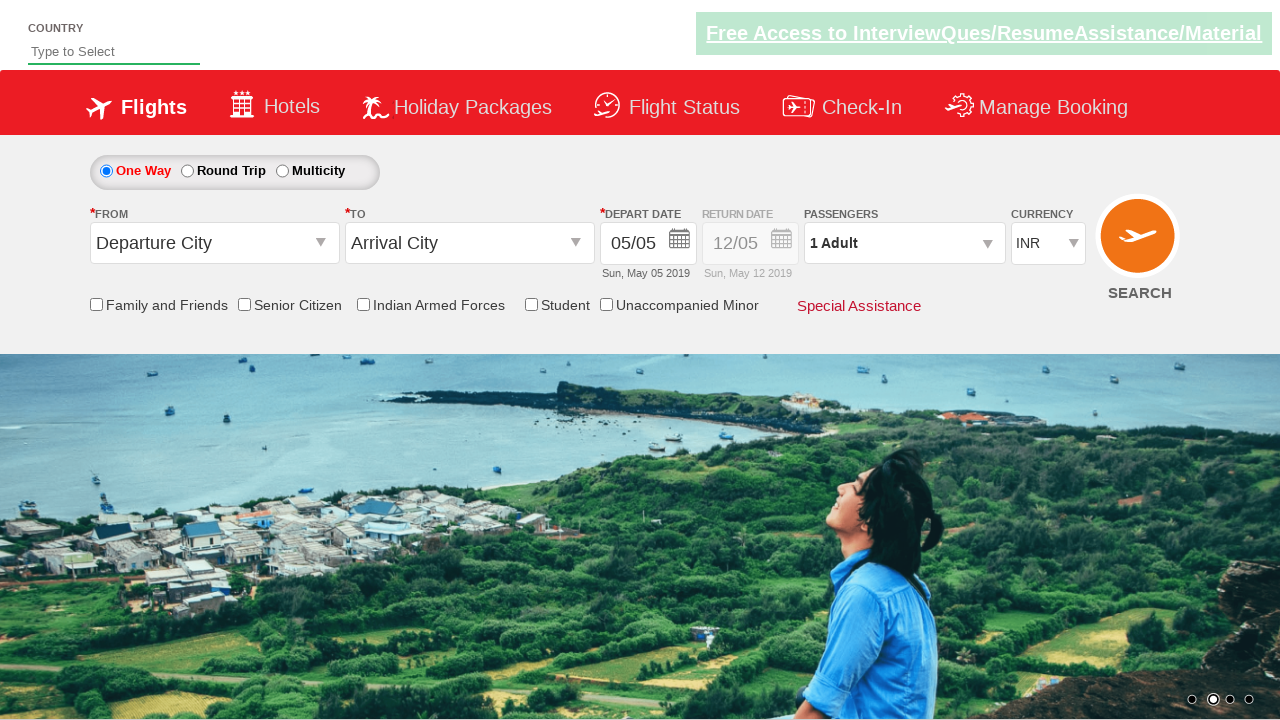

Selected INR currency by value on #ctl00_mainContent_DropDownListCurrency
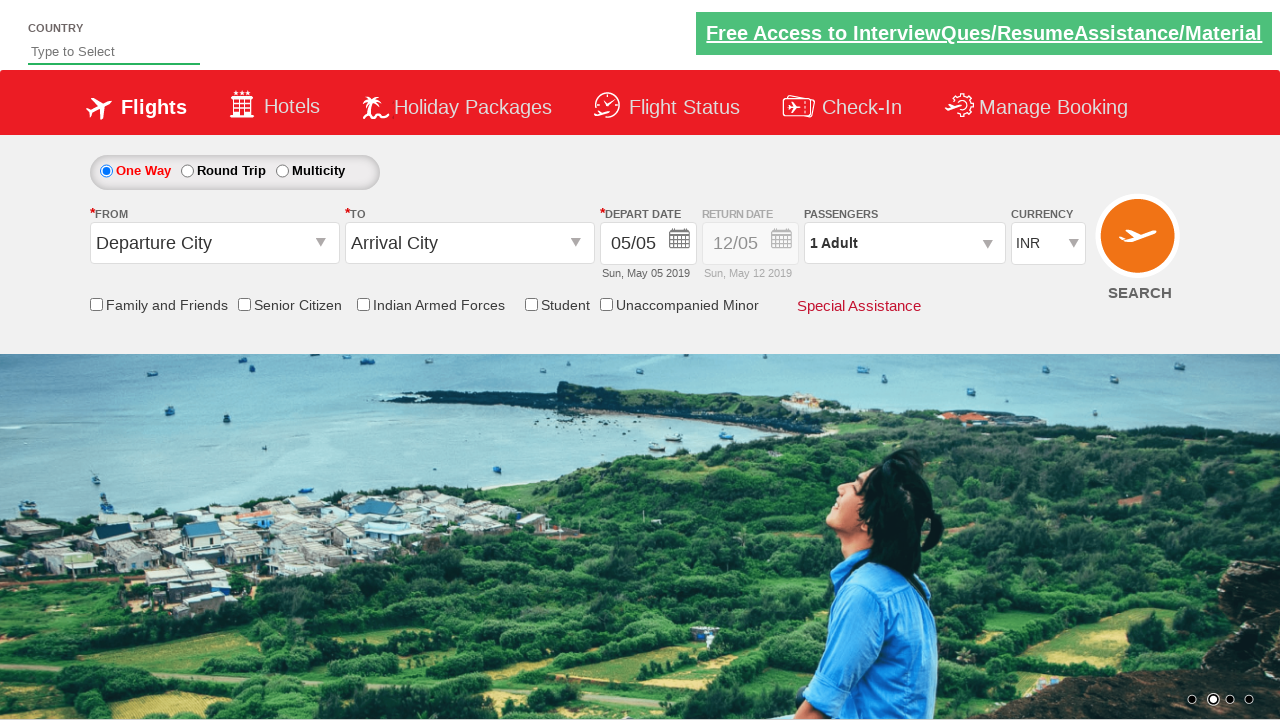

Clicked on passenger info dropdown to open dynamic passenger selection at (904, 243) on #divpaxinfo
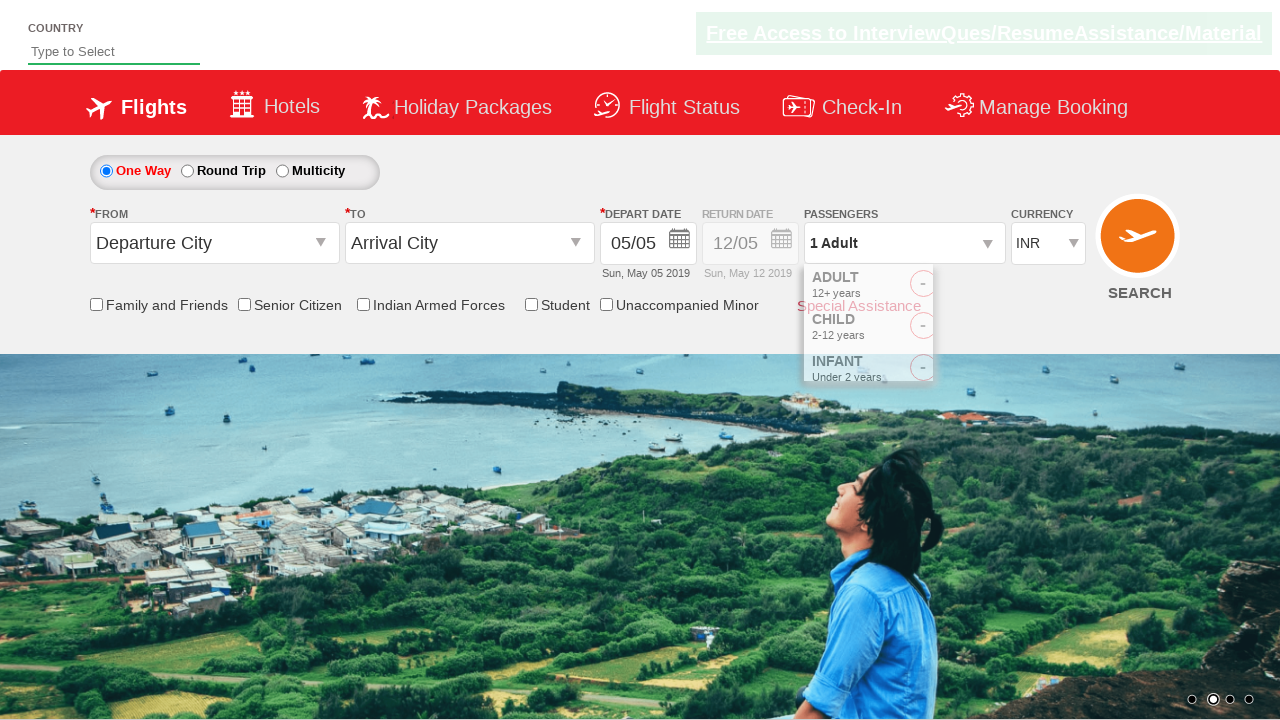

Waited for dropdown animation to complete
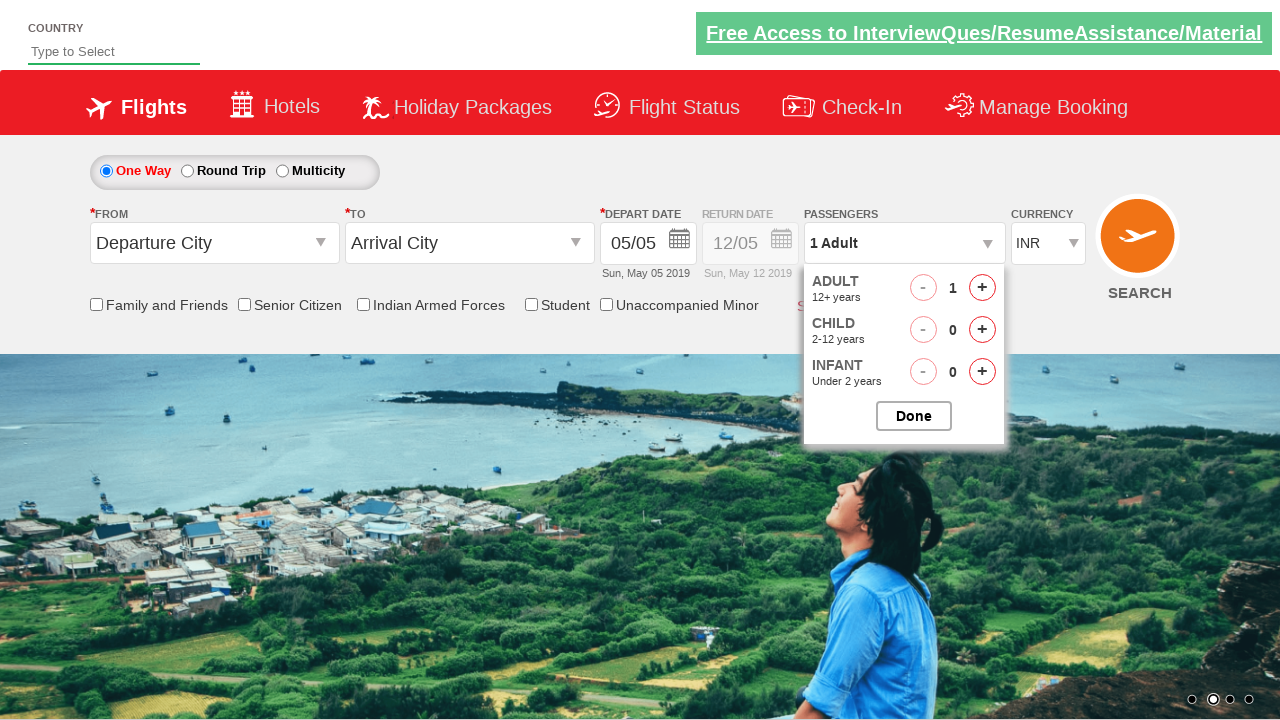

Clicked to increase adult count (iteration 1/4) at (982, 288) on #hrefIncAdt
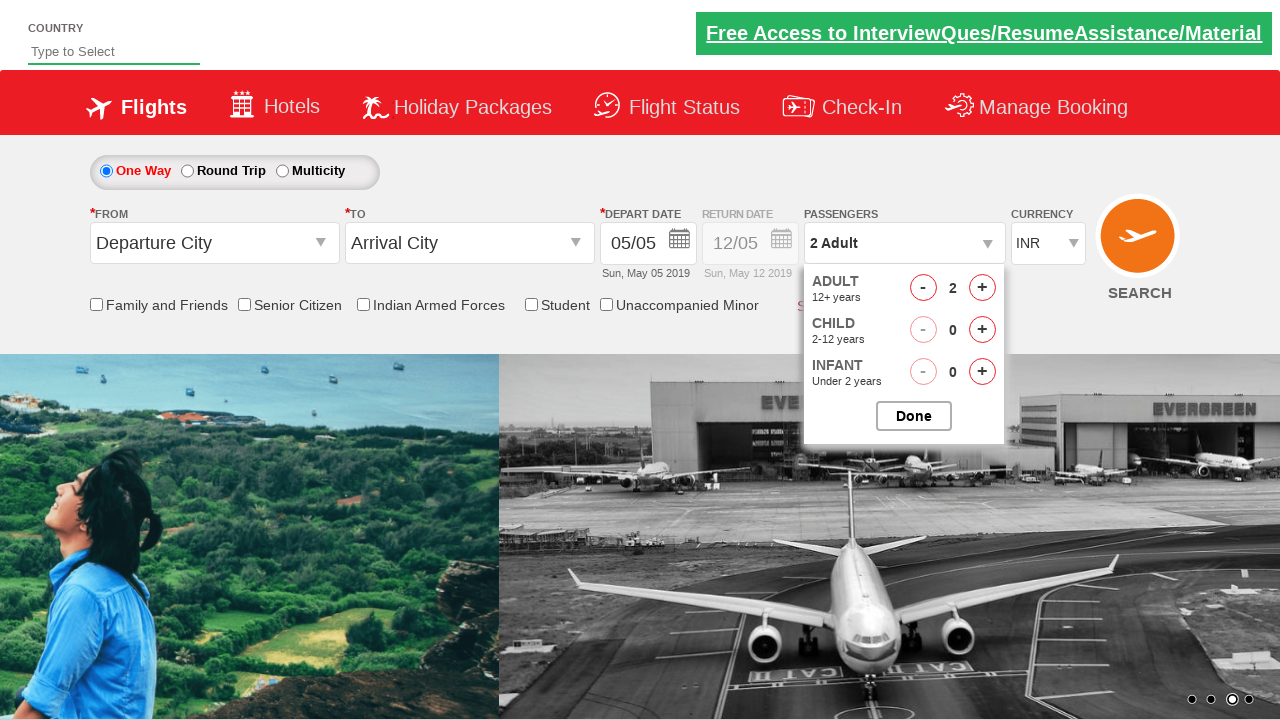

Clicked to increase adult count (iteration 2/4) at (982, 288) on #hrefIncAdt
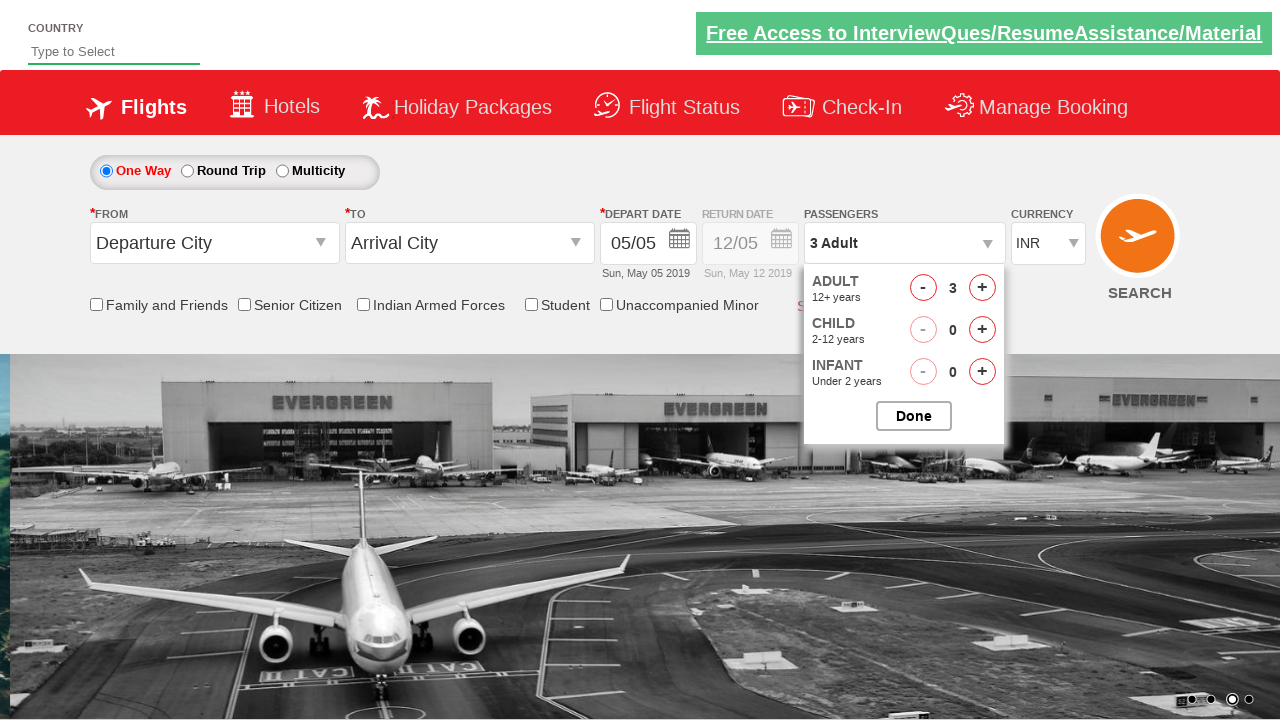

Clicked to increase adult count (iteration 3/4) at (982, 288) on #hrefIncAdt
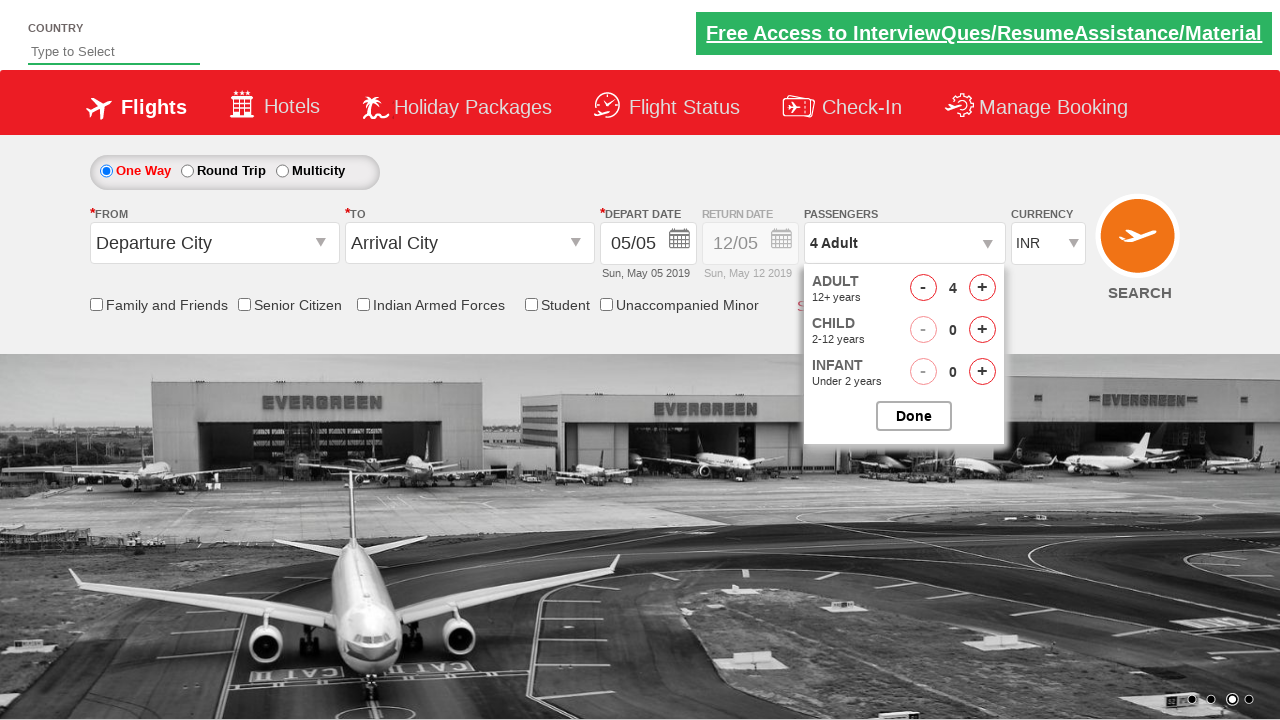

Clicked to increase adult count (iteration 4/4) at (982, 288) on #hrefIncAdt
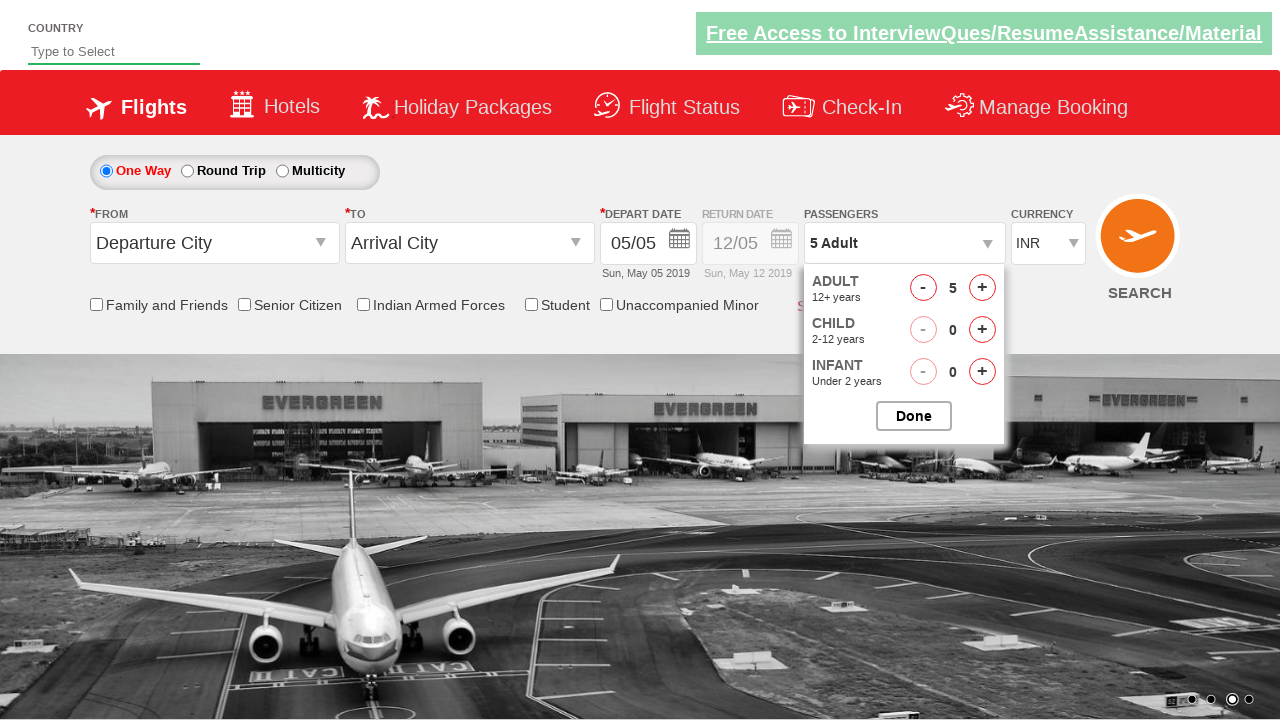

Closed passenger selection dropdown at (914, 416) on #btnclosepaxoption
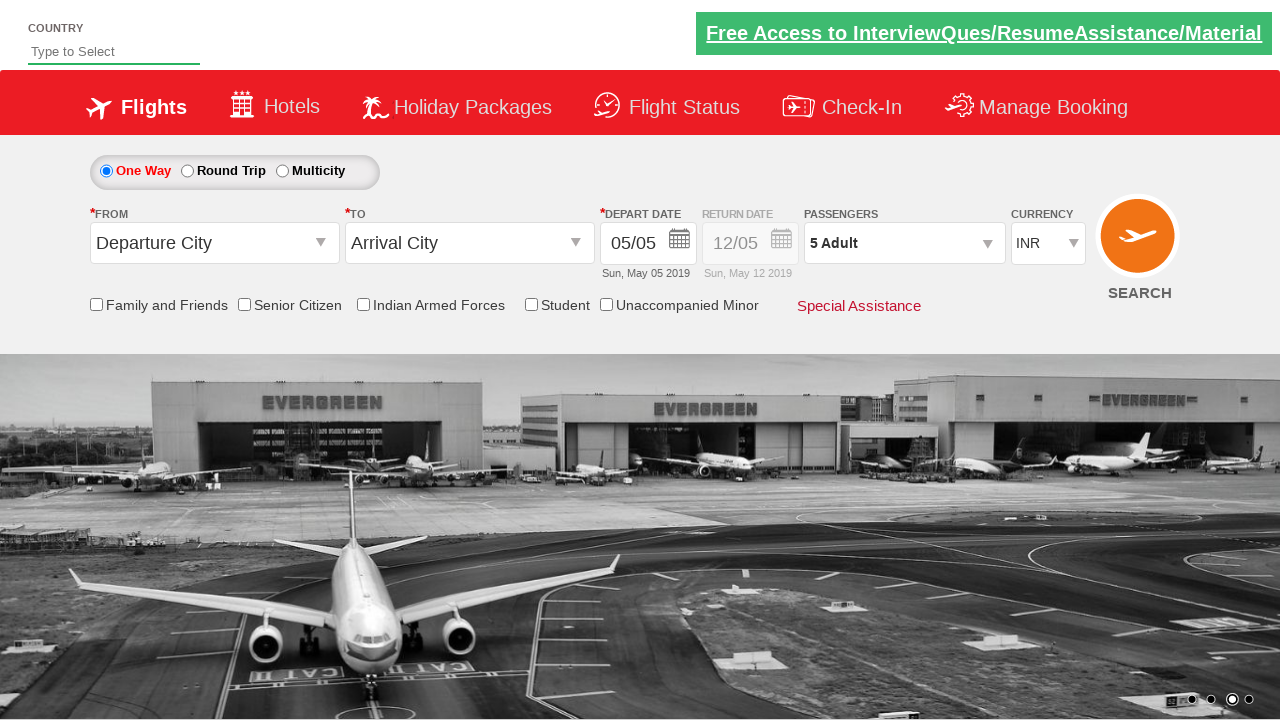

Clicked on origin station dropdown at (214, 243) on #ctl00_mainContent_ddl_originStation1_CTXT
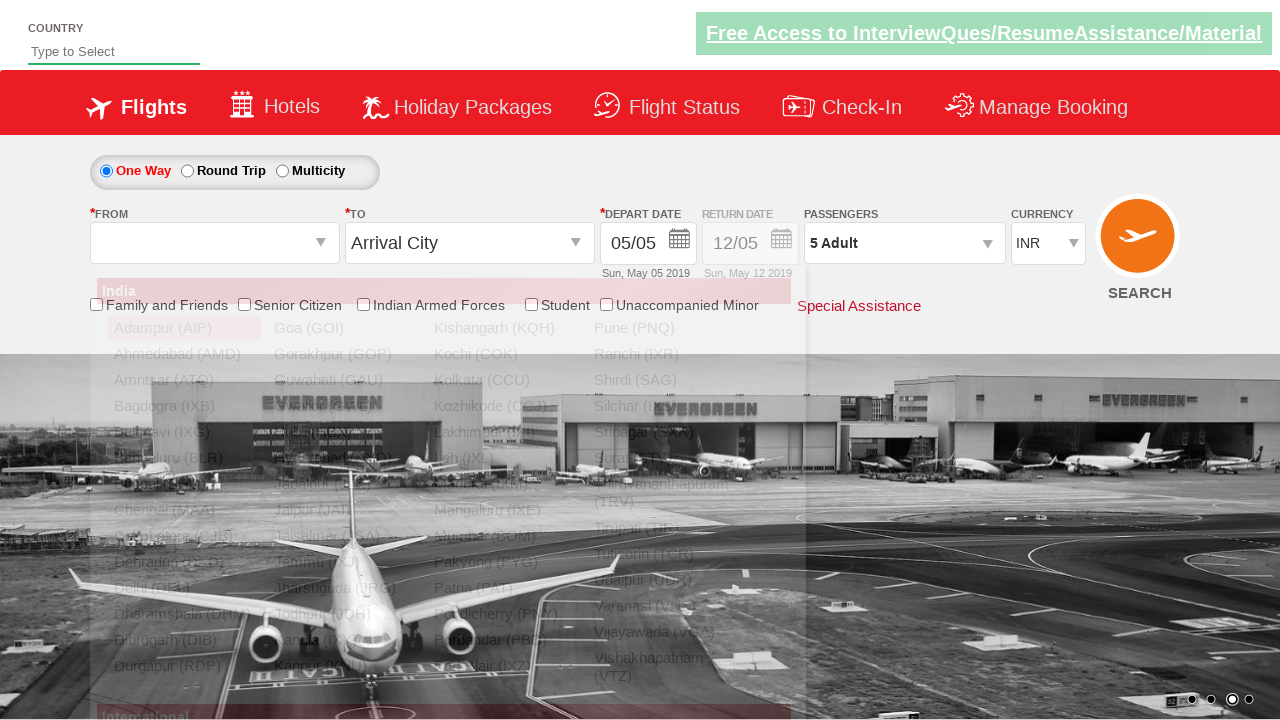

Selected MAA (Chennai) as origin station at (184, 510) on xpath=//a[@value='MAA']
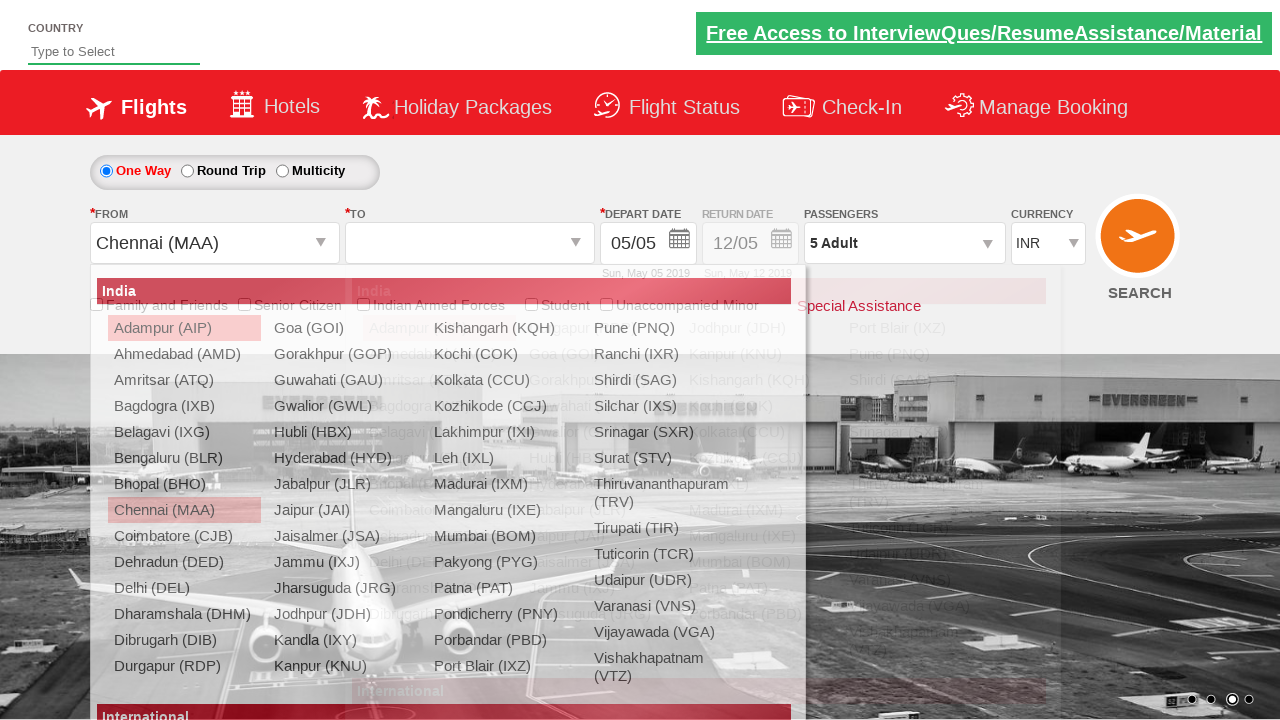

Selected BLR (Bangalore) as destination station at (439, 458) on xpath=//div[@id='glsctl00_mainContent_ddl_destinationStation1_CTNR']//a[@value='
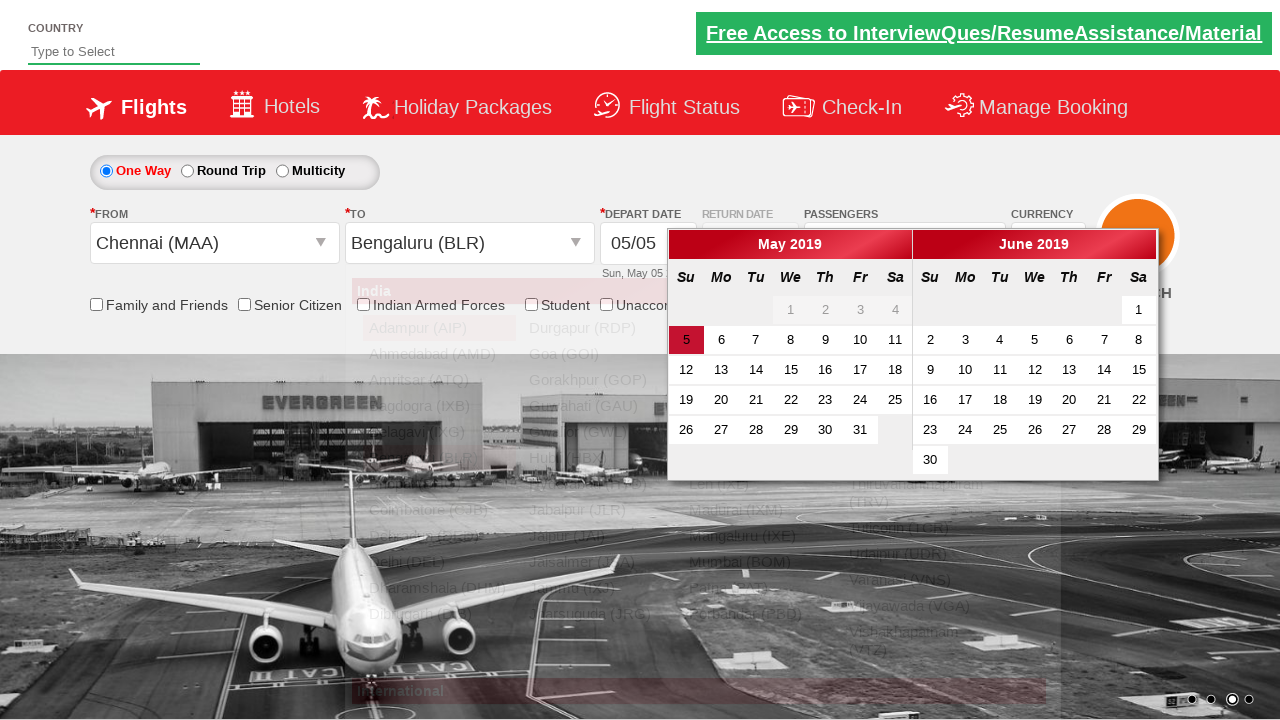

Clicked on auto-suggestion field at (114, 52) on #autosuggest
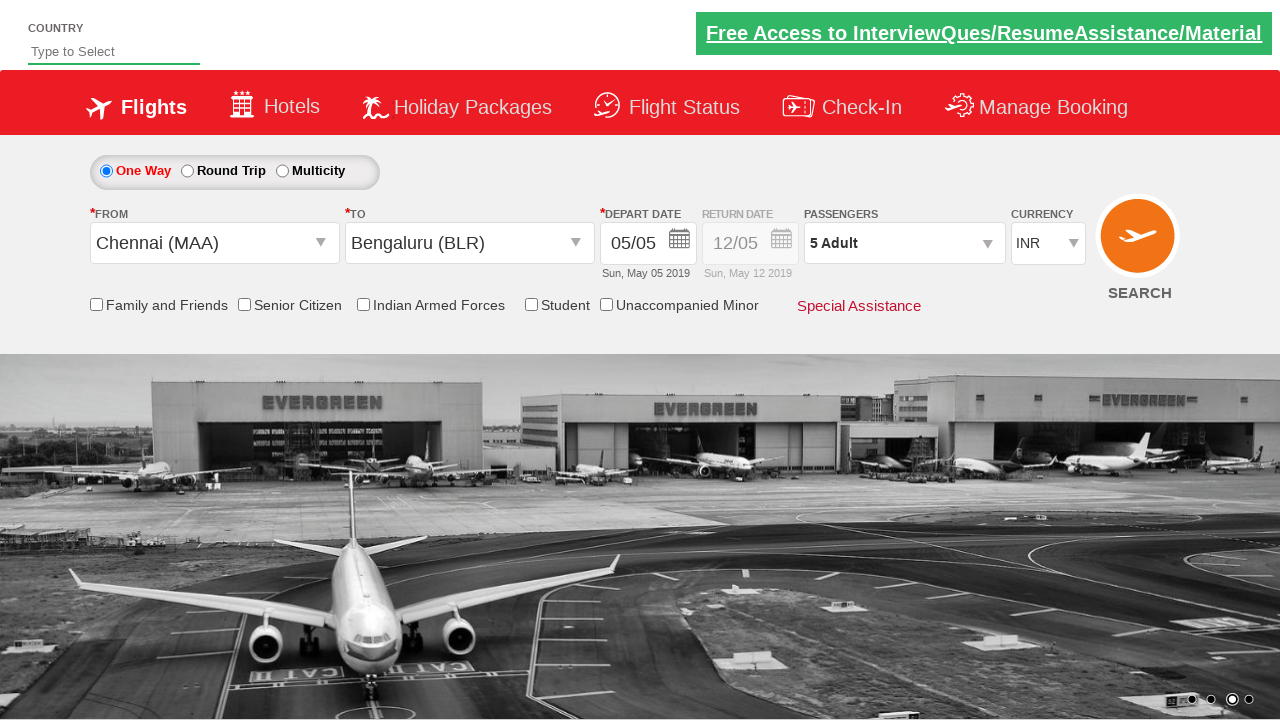

Typed 'ind' in auto-suggestion field on #autosuggest
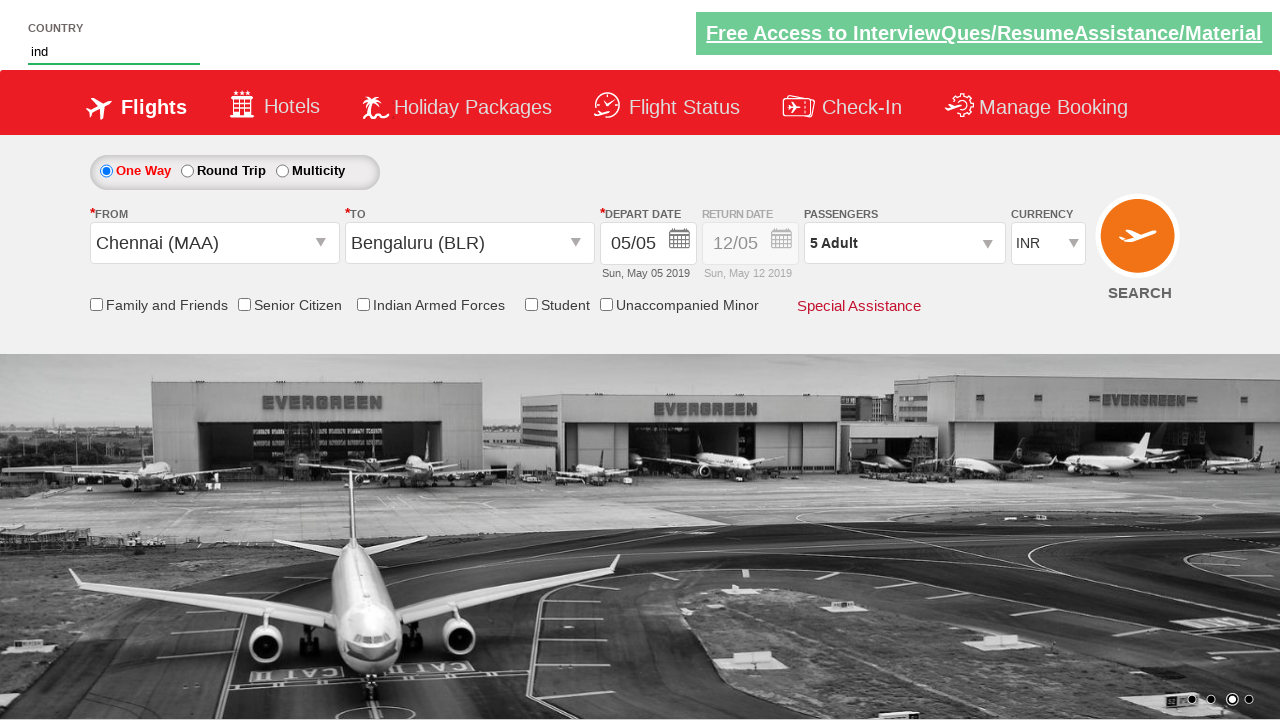

Selected 'India' from auto-suggestion options (option 1) at (126, 118) on li[class='ui-menu-item'] a >> nth=1
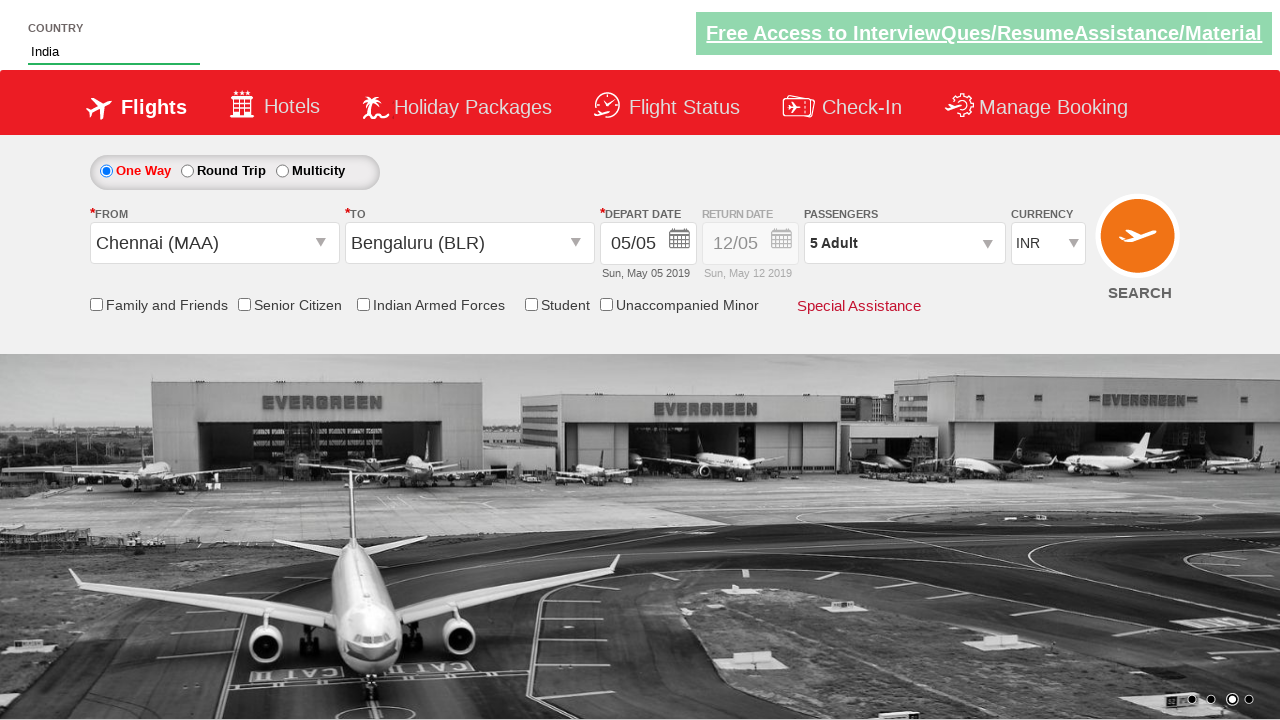

Clicked on friends and family checkbox at (96, 304) on input[id*='friendsandfamily']
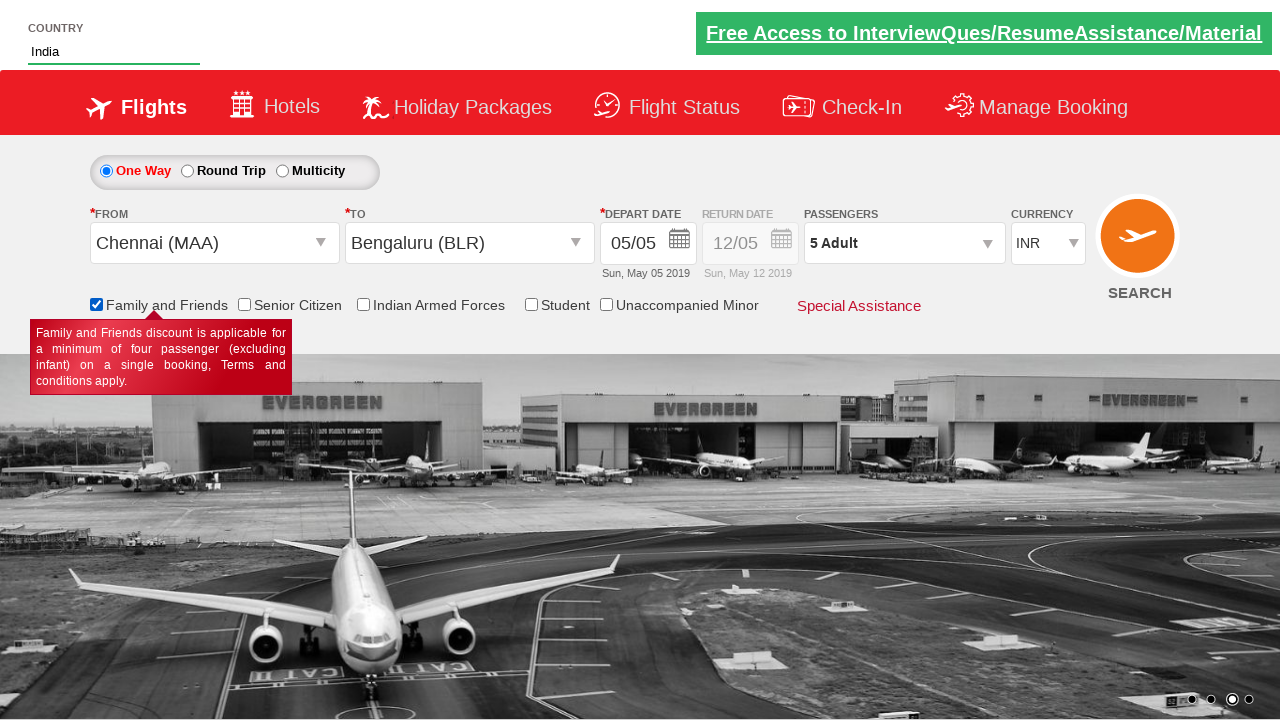

Verified friends and family checkbox is selected: True
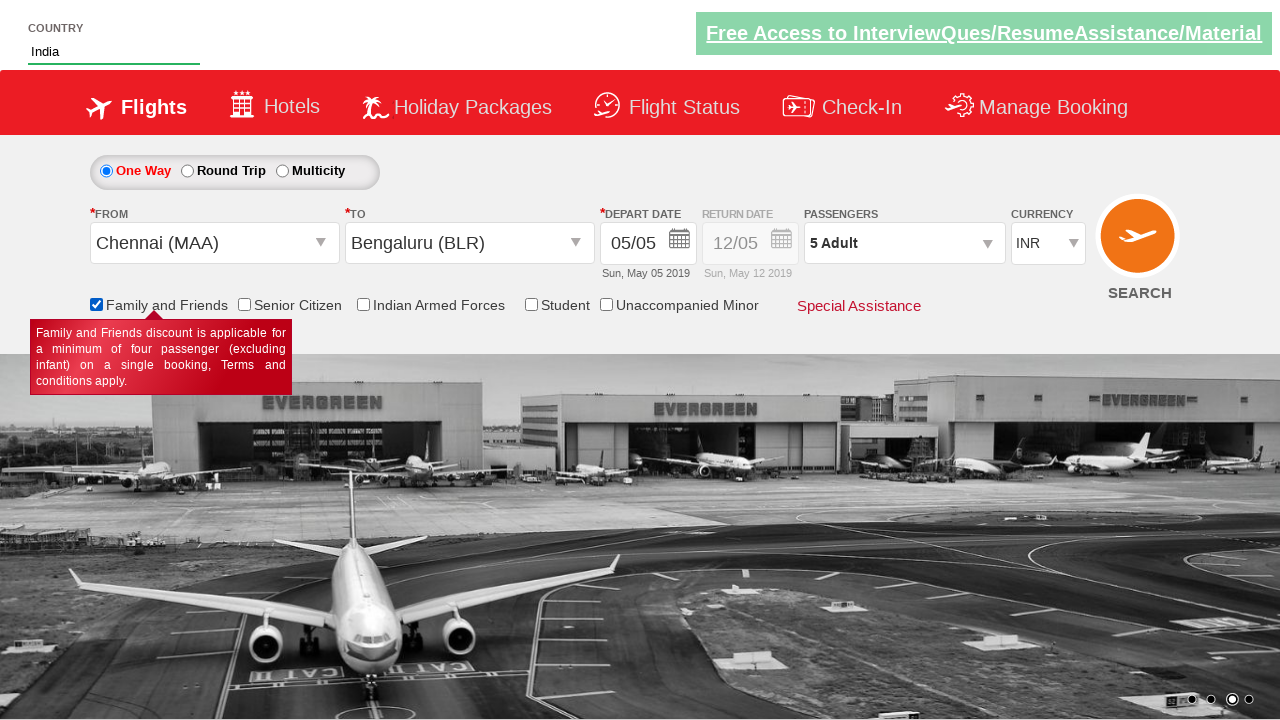

Counted total checkboxes on page: 6
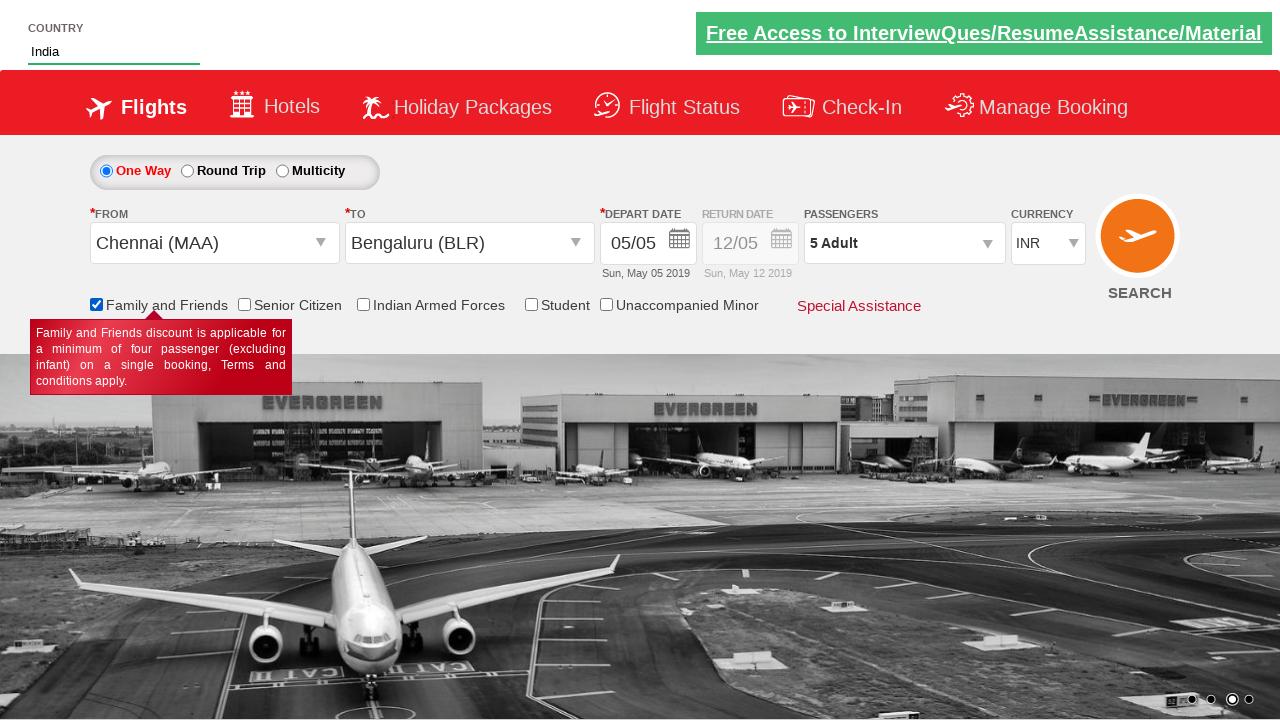

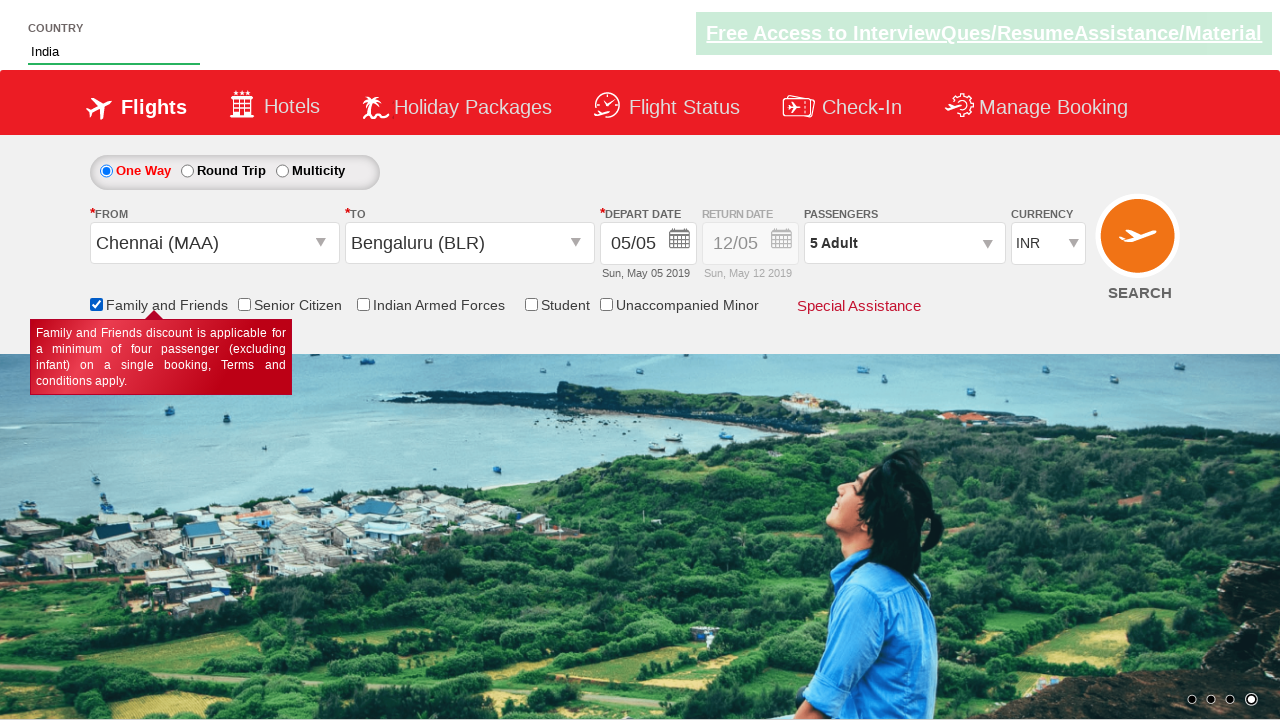